Tests alert handling within an iframe by clicking a button that triggers a prompt alert, accepting it, and verifying the resulting text

Starting URL: https://www.w3schools.com/js/tryit.asp?filename=tryjs_prompt

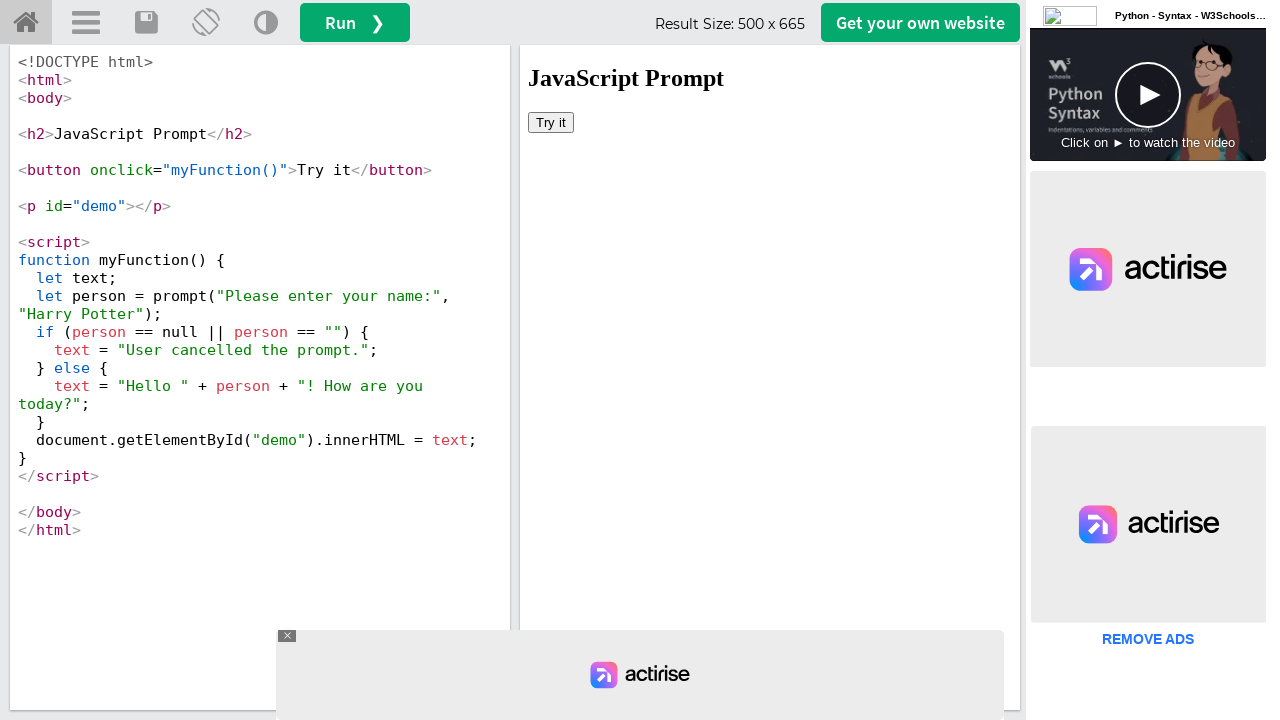

Located iframe containing the demo
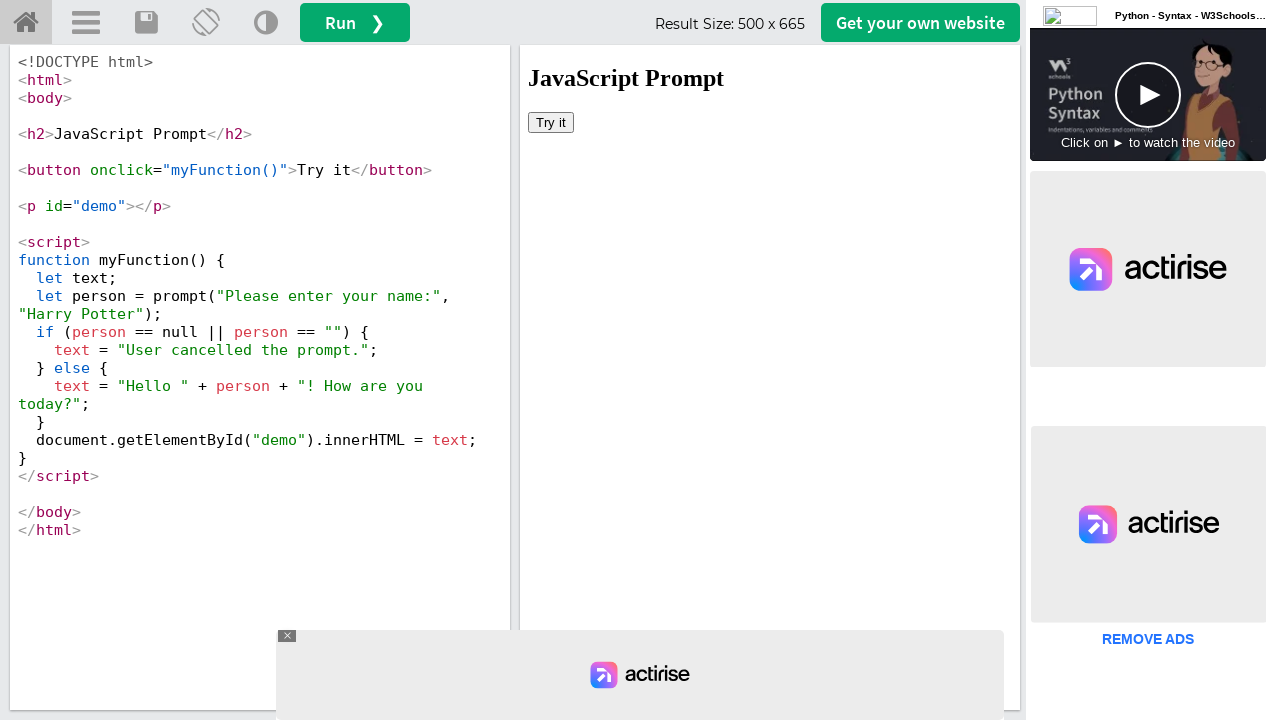

Clicked button to trigger prompt alert at (551, 122) on iframe[name='iframeResult'] >> internal:control=enter-frame >> button[onclick='m
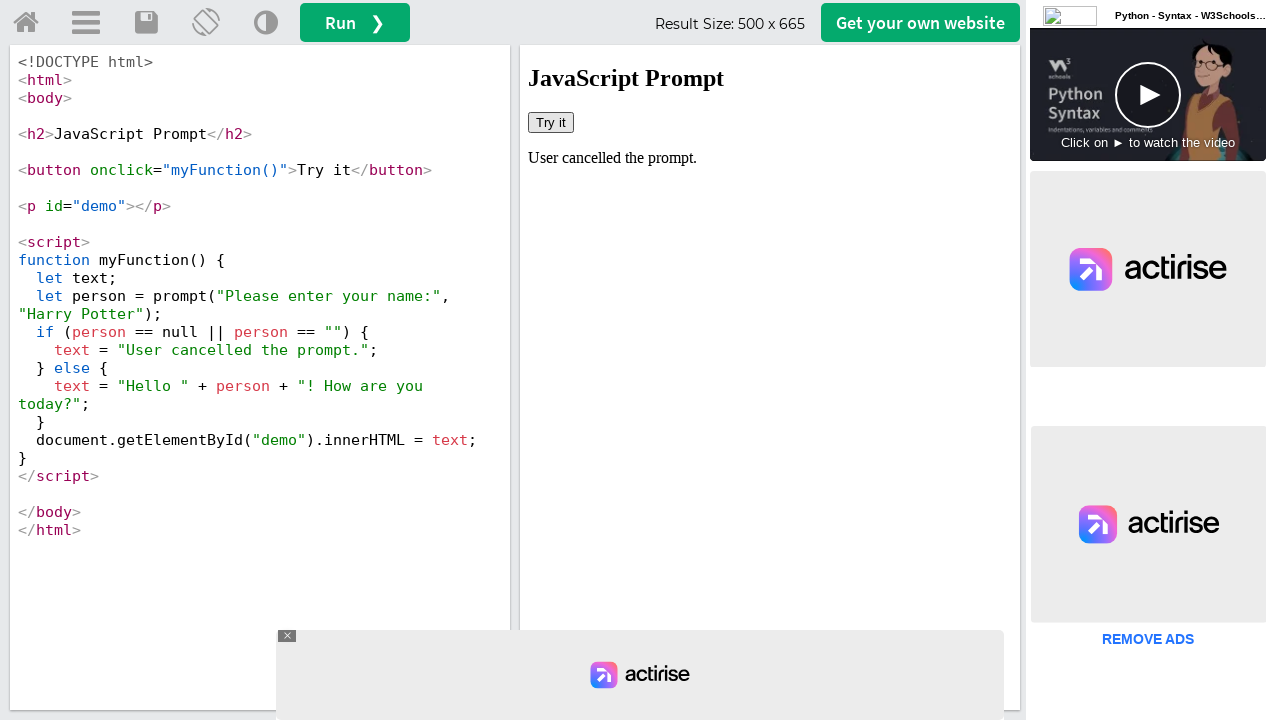

Set up dialog handler to accept prompt with 'Harry Potter'
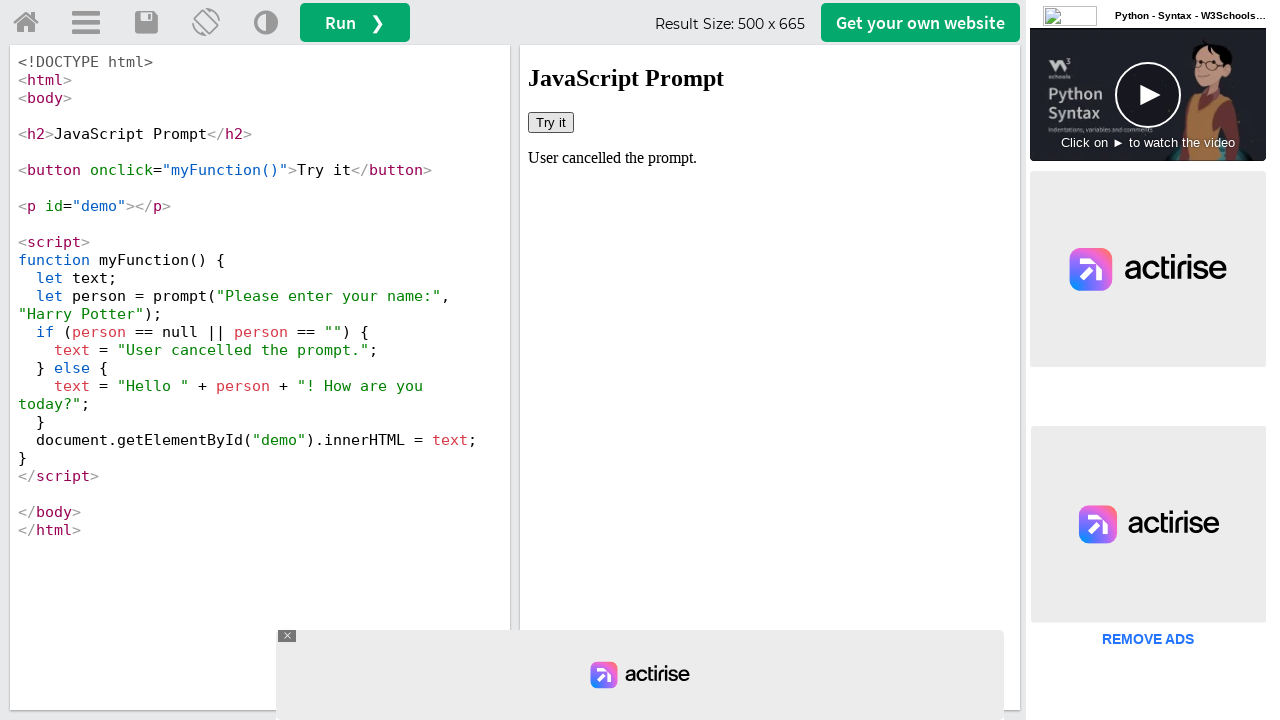

Clicked button again to trigger prompt with handler active at (551, 122) on iframe[name='iframeResult'] >> internal:control=enter-frame >> button[onclick='m
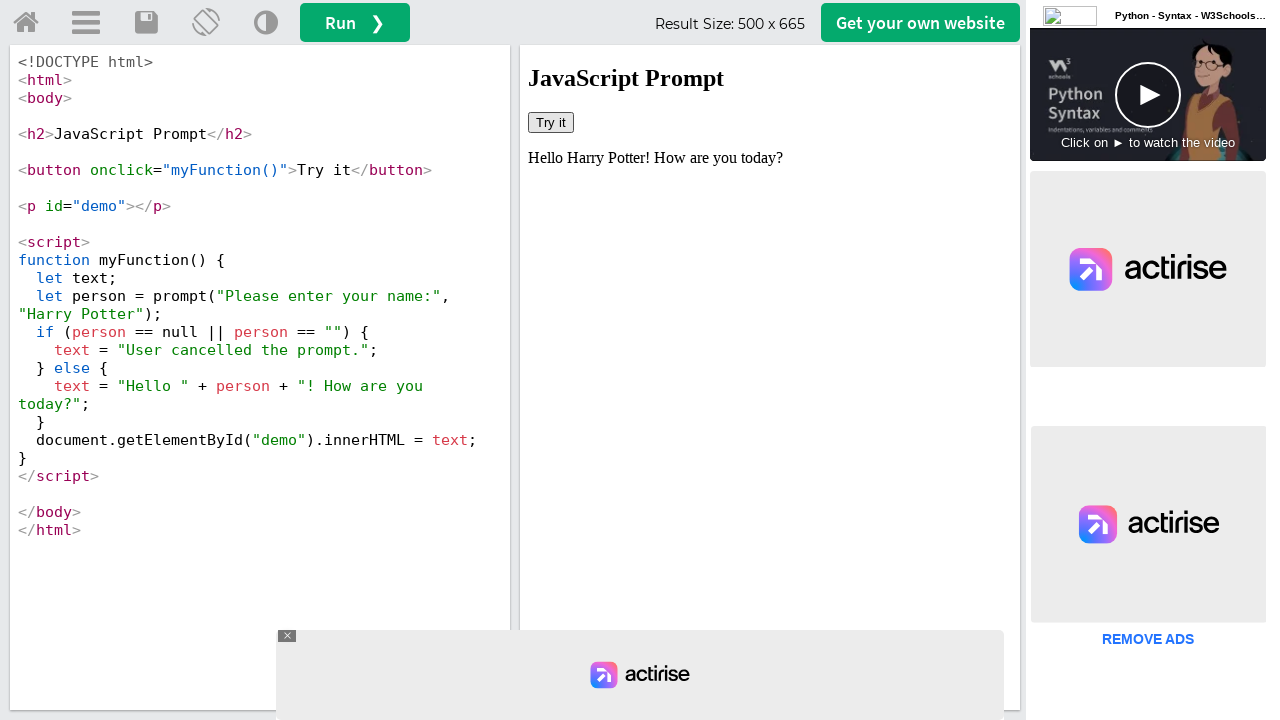

Retrieved demo text: Hello Harry Potter! How are you today?
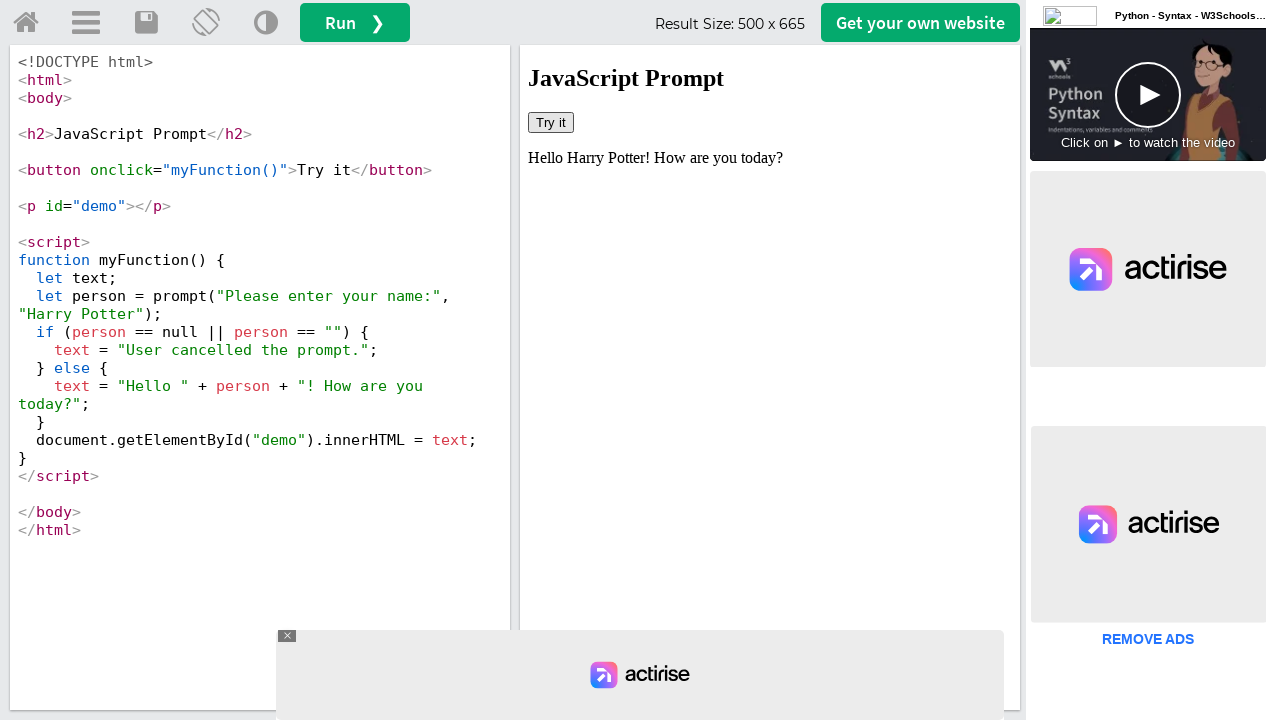

Printed demo text to console
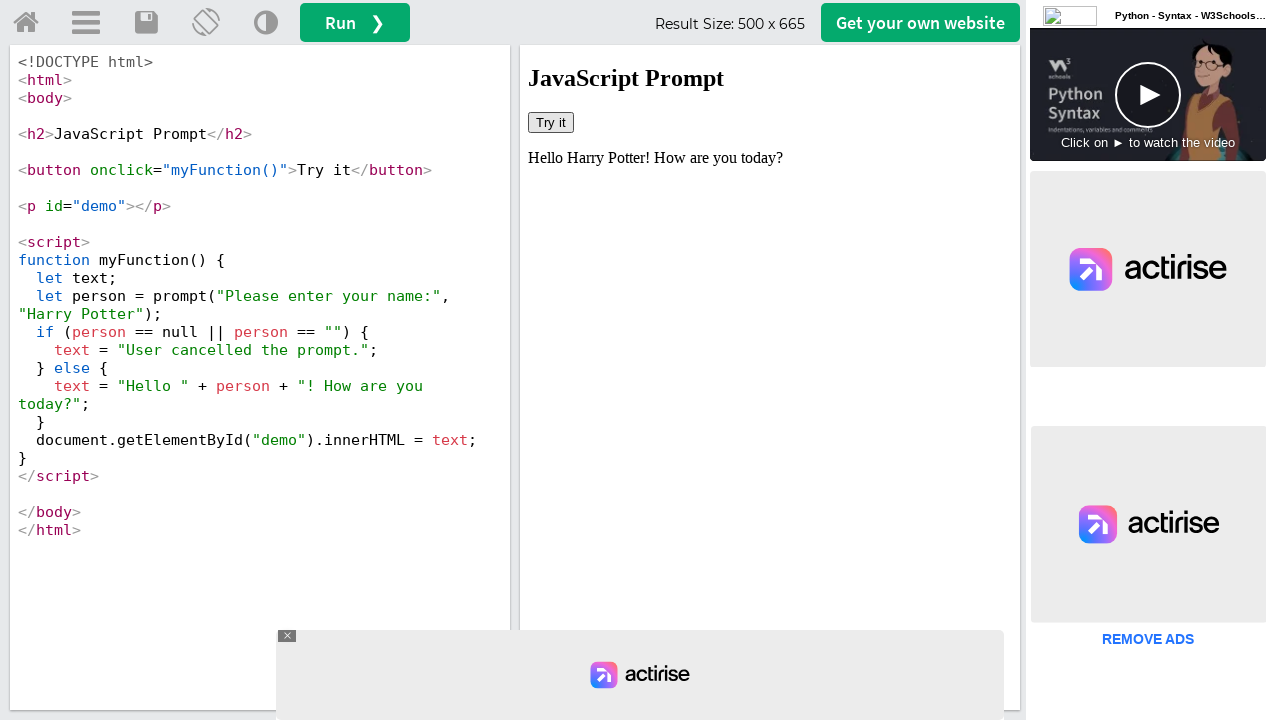

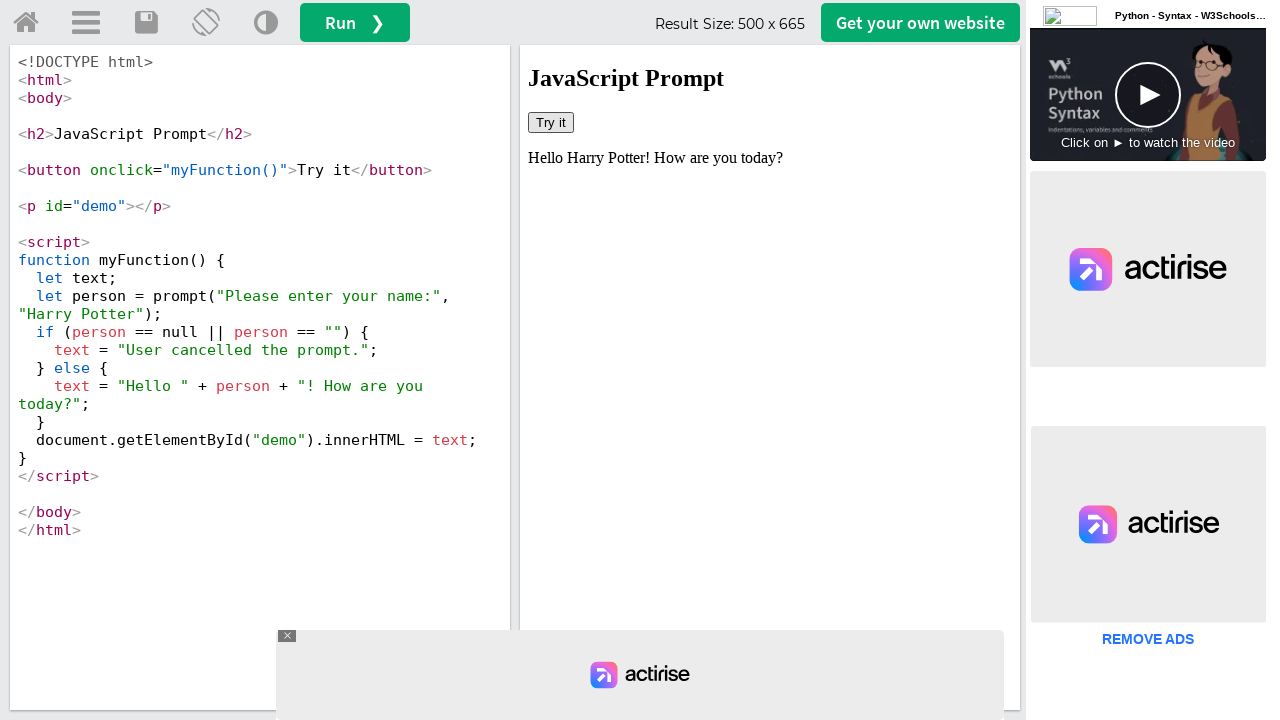